Tests login form validation by entering invalid credentials and verifying the error message displayed

Starting URL: https://www.saucedemo.com/

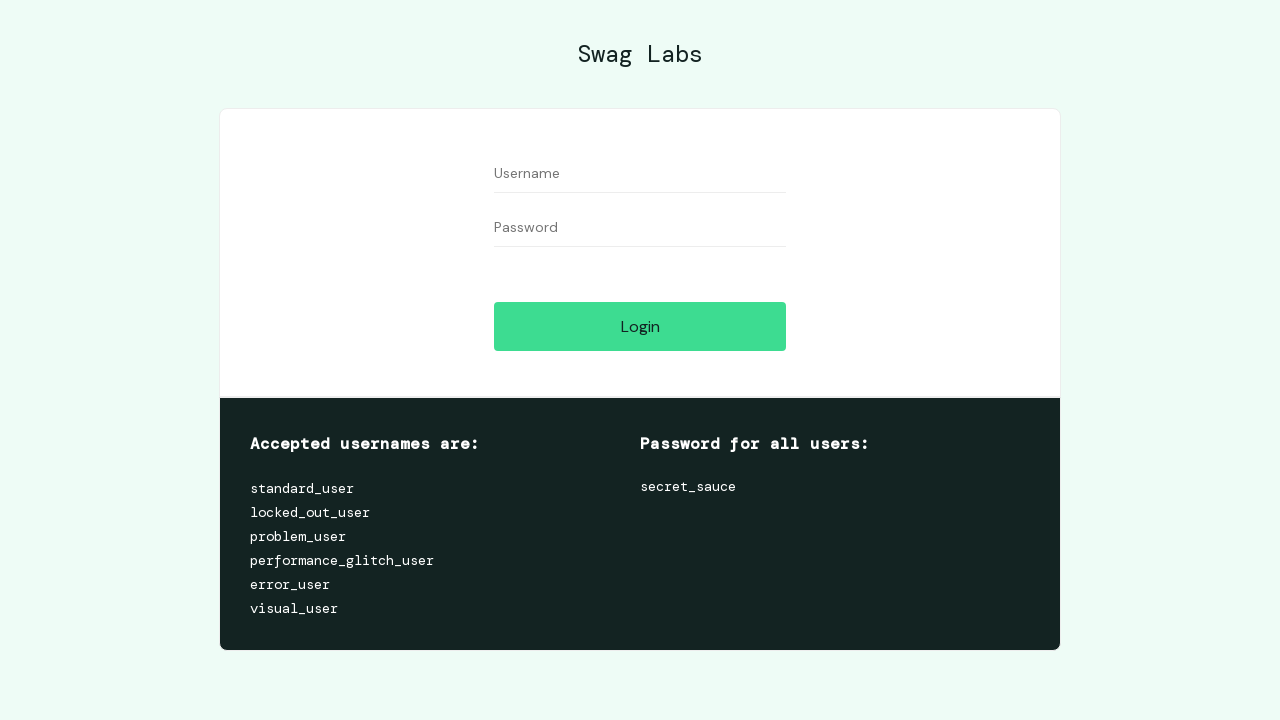

Filled username field with 'Java' on input#user-name
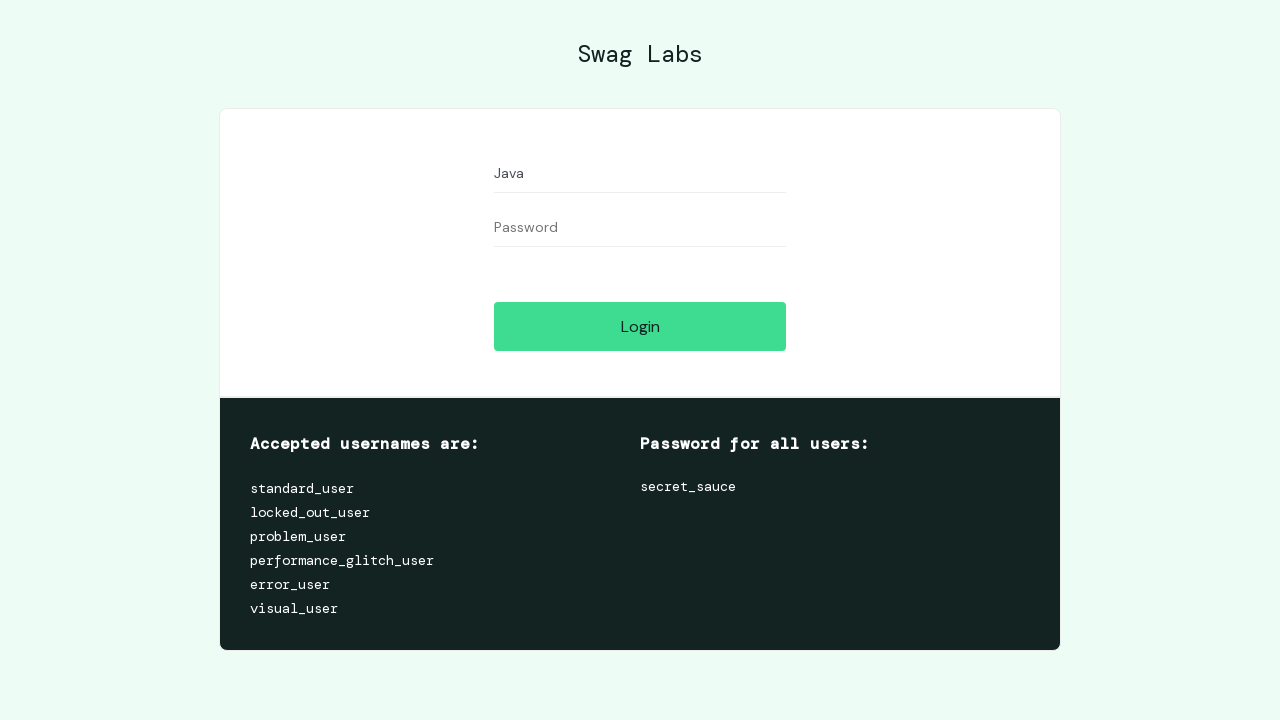

Filled password field with 'Selenium' on input#password
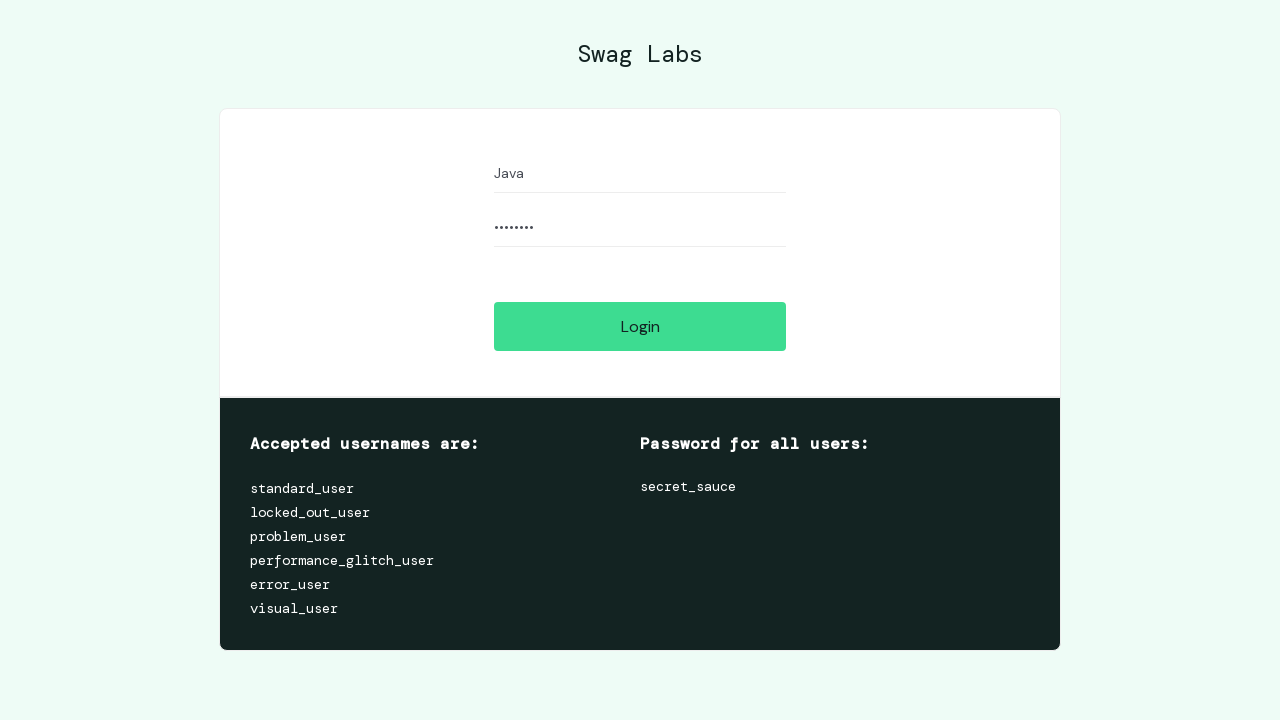

Clicked login button to submit invalid credentials at (640, 326) on input#login-button
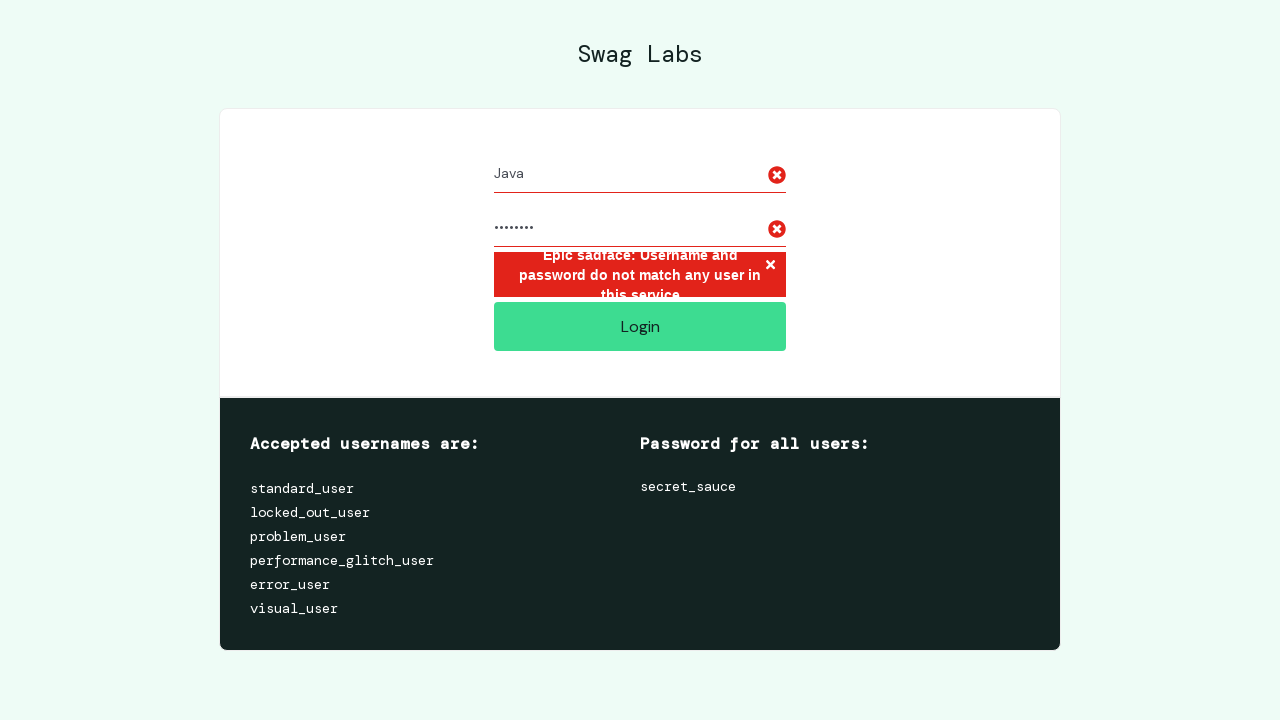

Error message element appeared on page
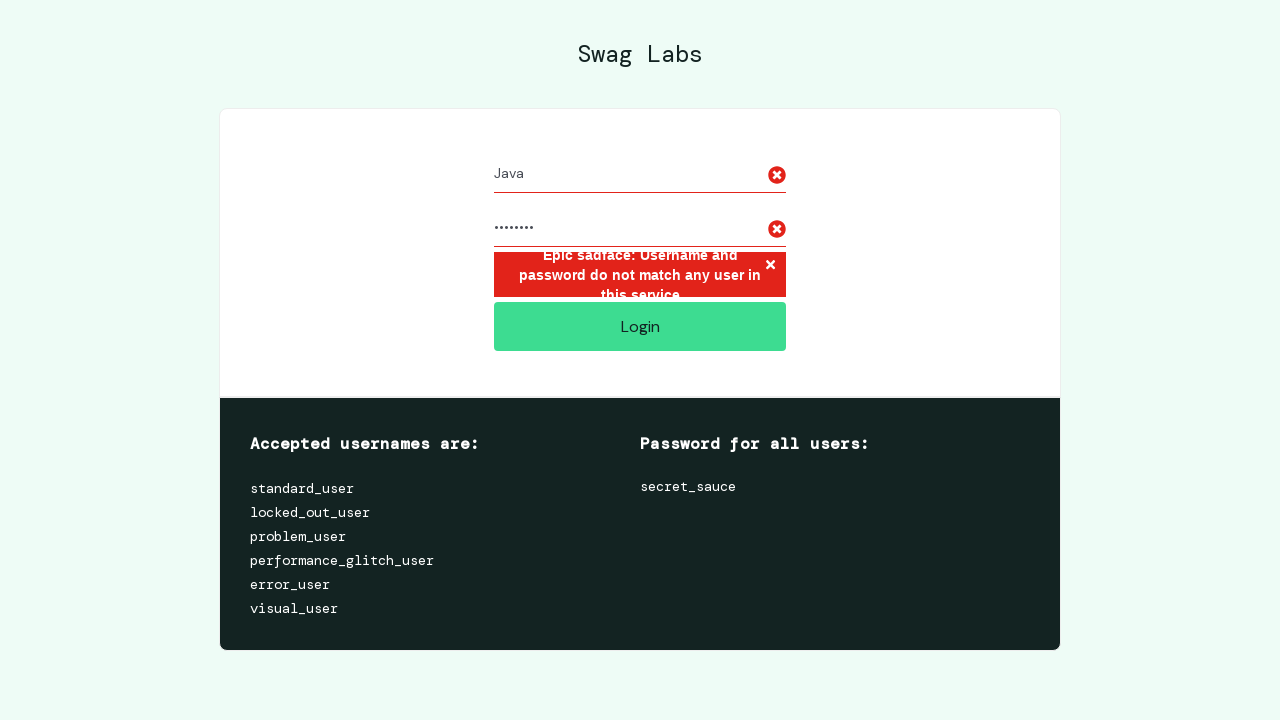

Retrieved error message text: 'Epic sadface: Username and password do not match any user in this service'
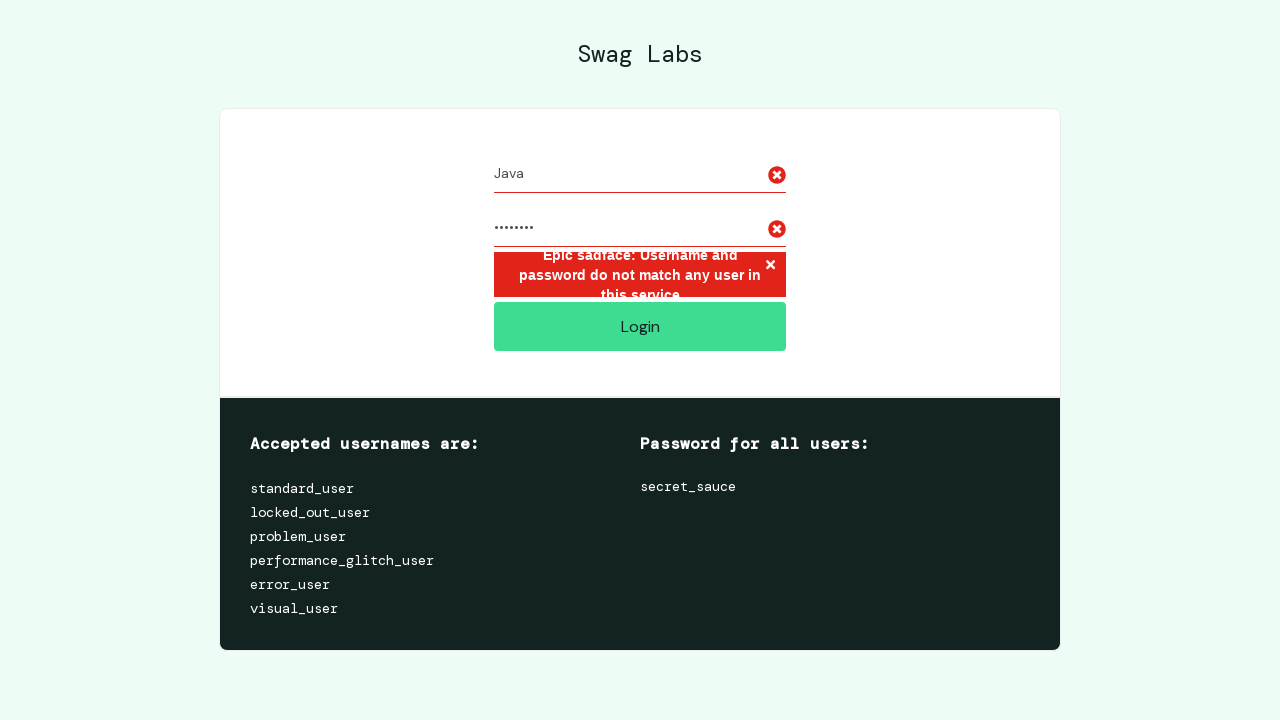

Verified error message matches expected validation text
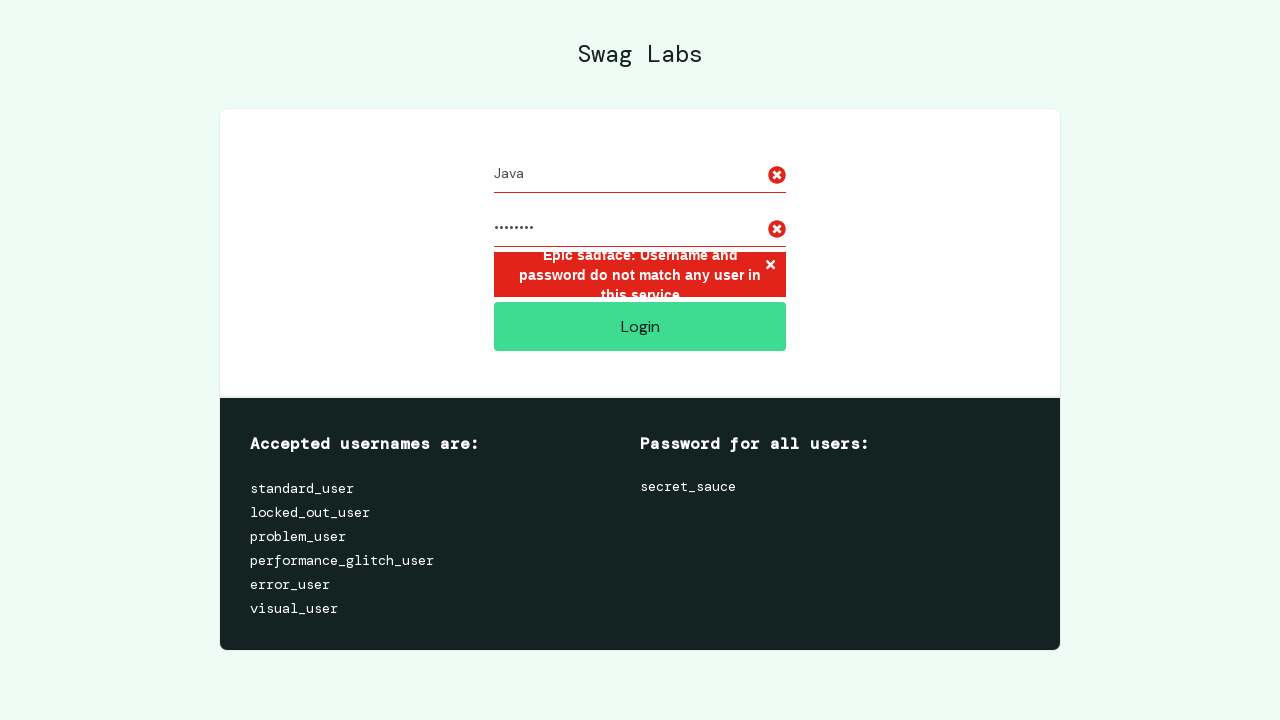

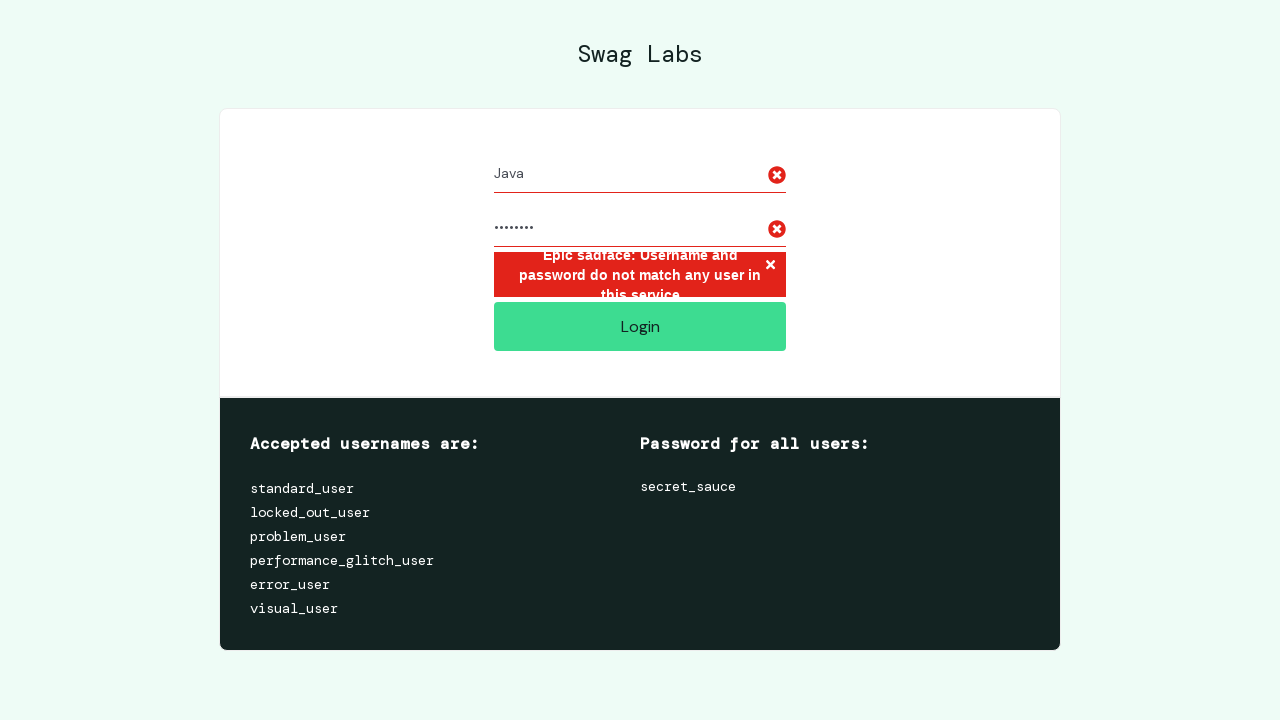